Verifies that the page title does NOT contain "Hi There!" after navigating to the Guru99 Selenium tutorial page

Starting URL: http://www.guru99.com/selenium-tutorial.html

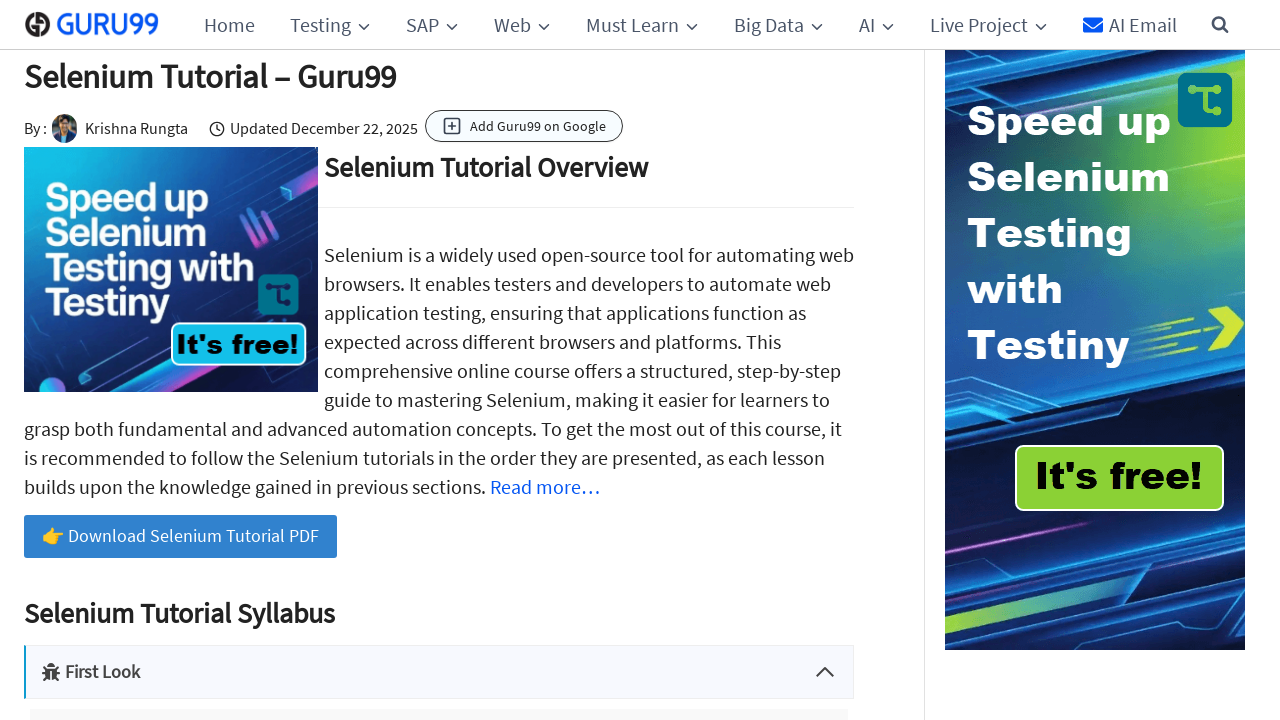

Navigated to Guru99 Selenium tutorial page
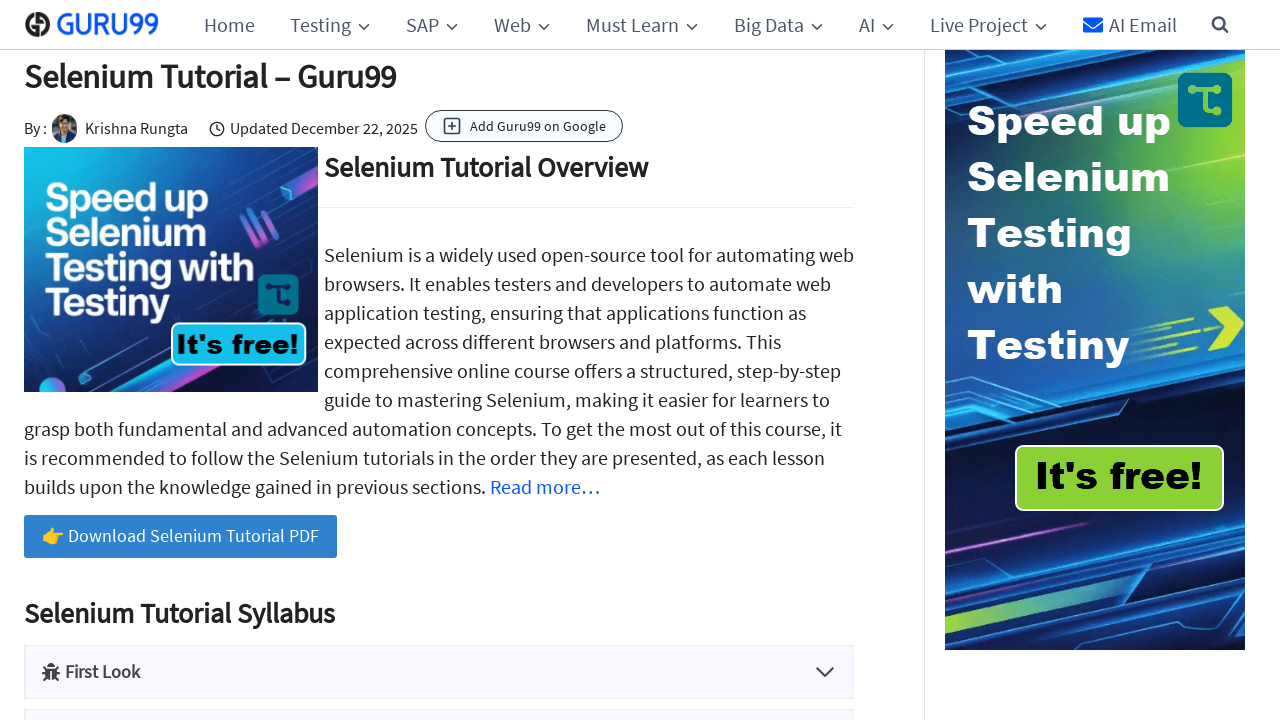

Page loaded with domcontentloaded state
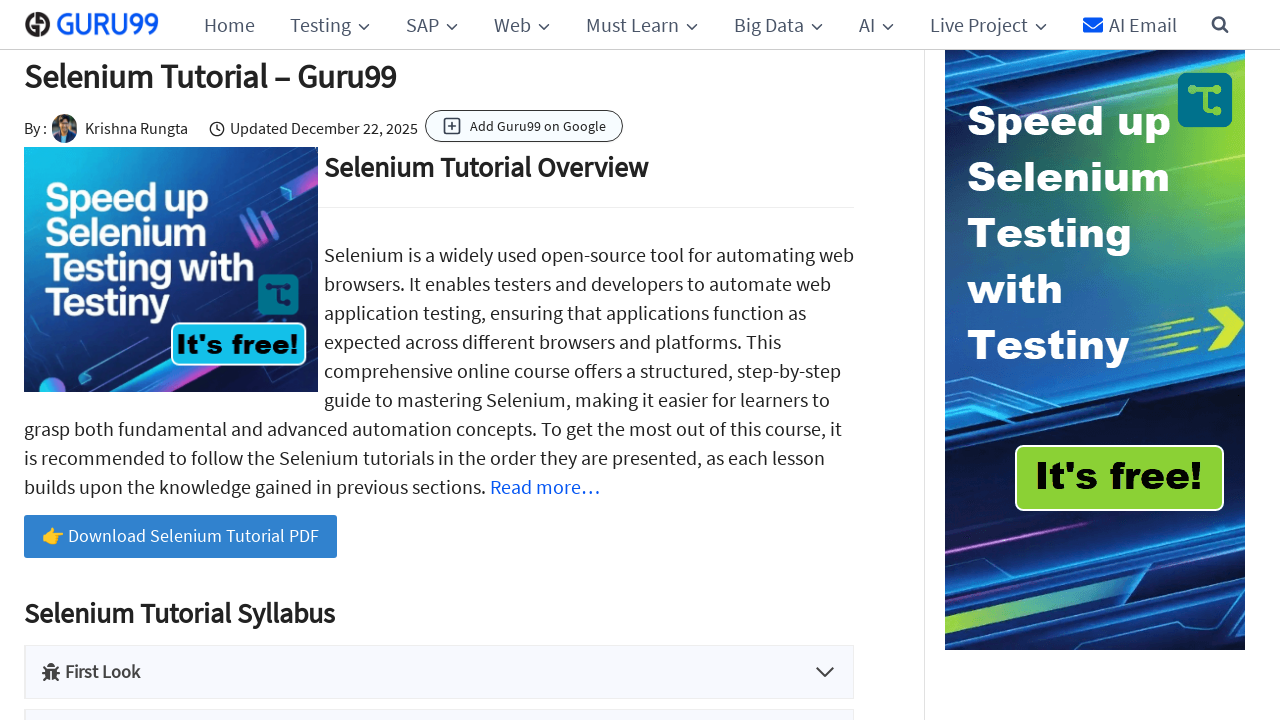

Retrieved page title: Selenium Tutorial – Guru99
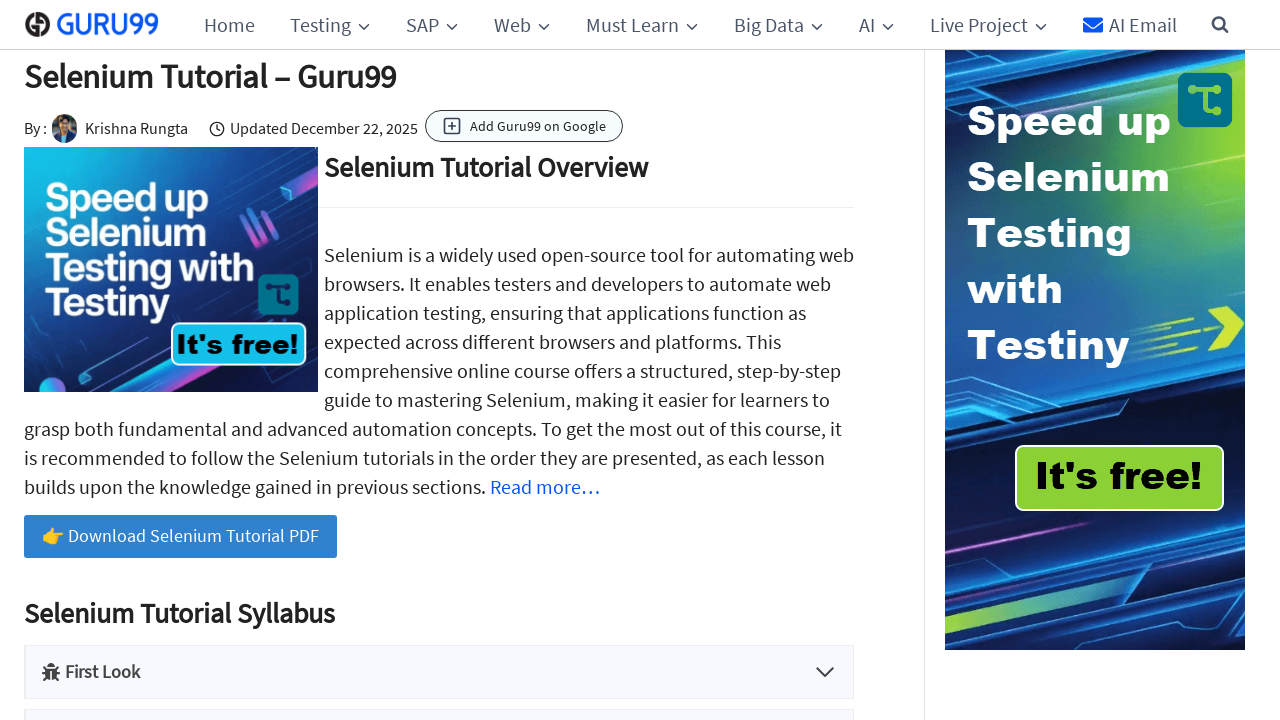

Assertion passed: page title does NOT contain 'Hi There!'
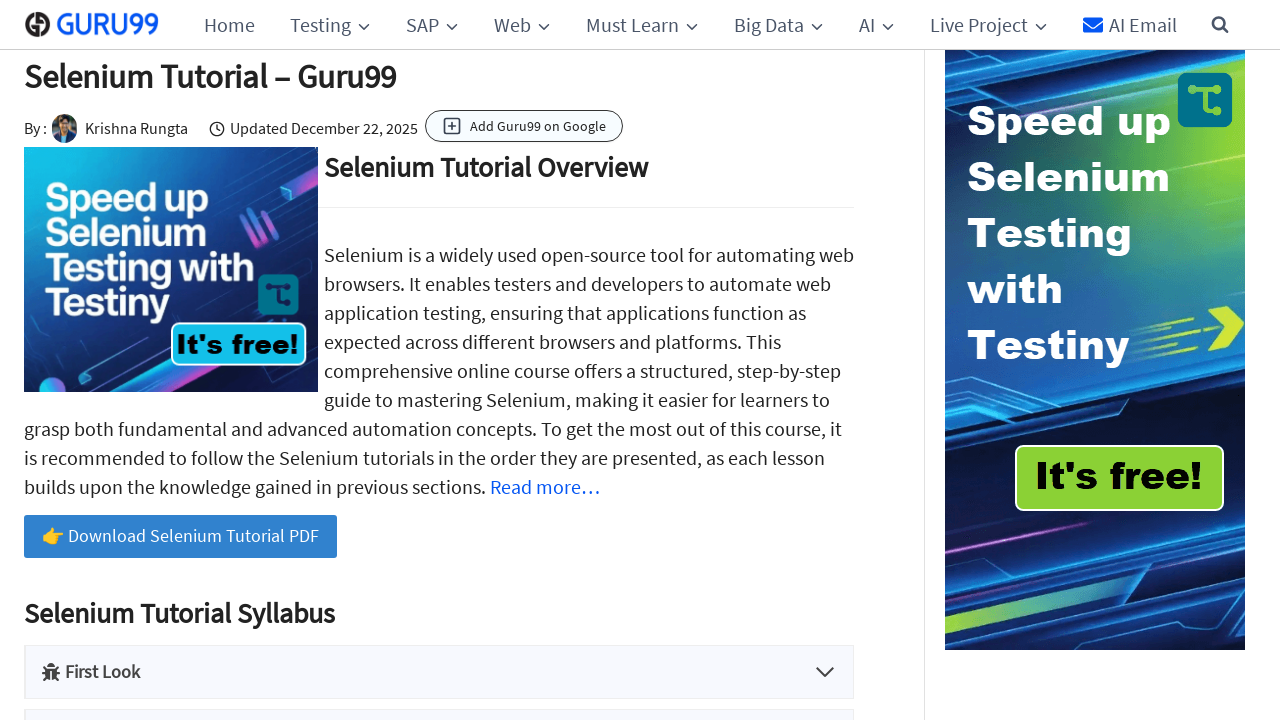

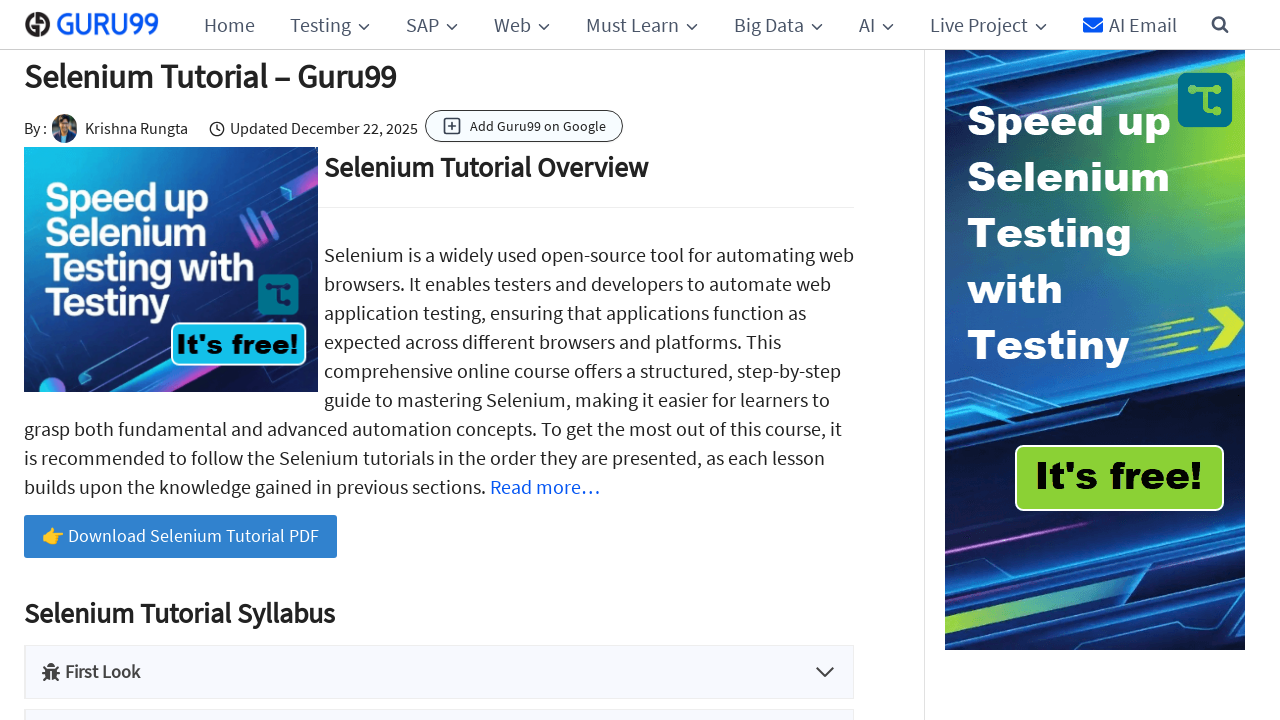